Tests file download functionality by navigating to a demo page and clicking the download button to initiate a file download.

Starting URL: https://demoqa.com/upload-download

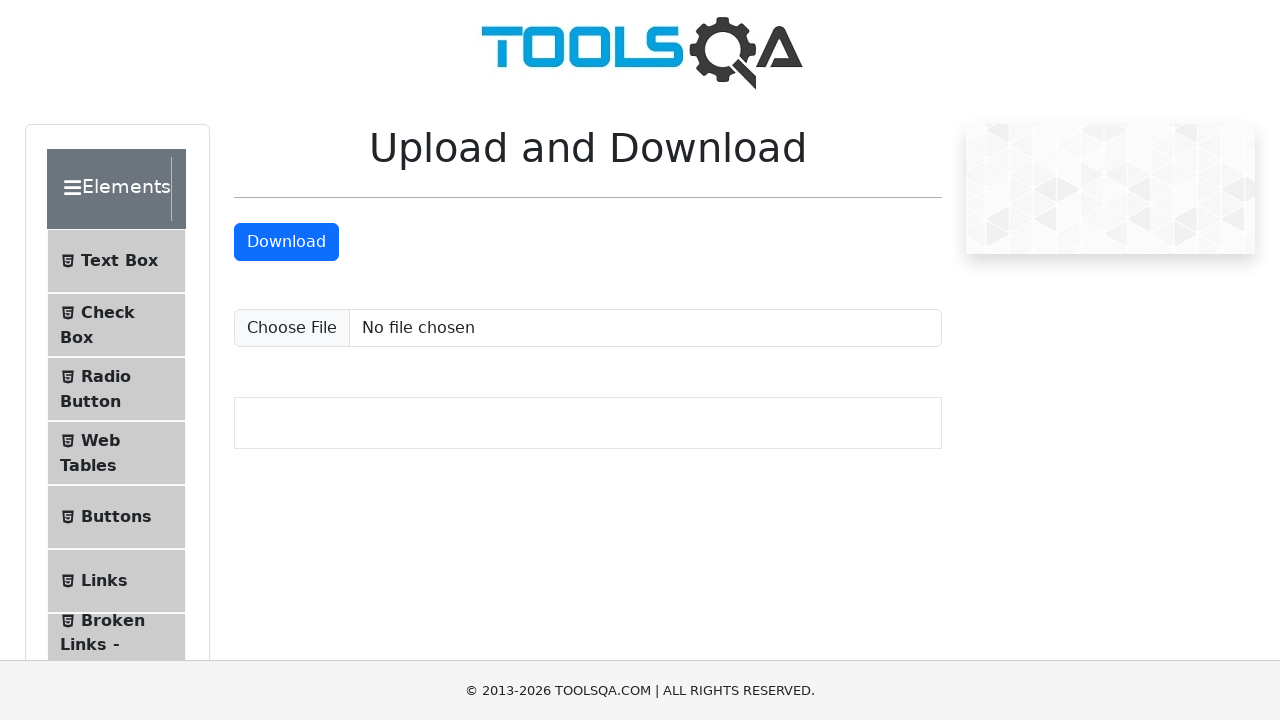

Navigated to DemoQA upload-download page
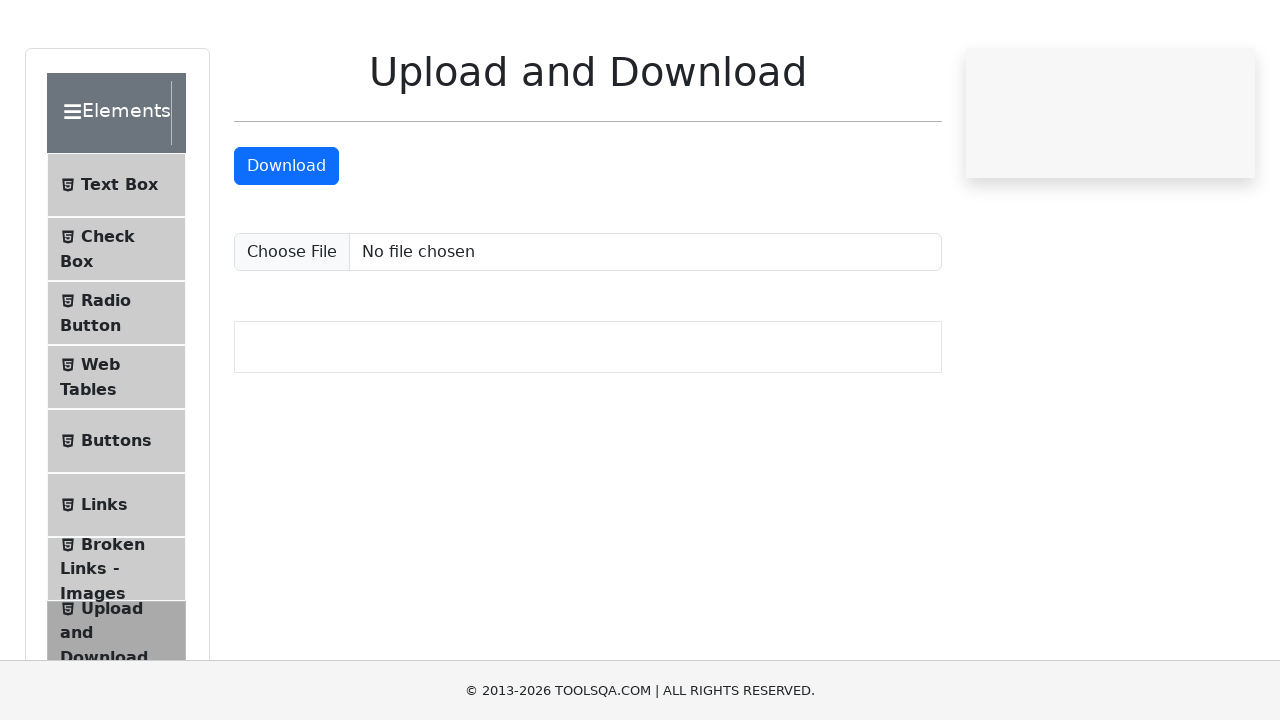

Clicked the download button to initiate file download at (286, 242) on #downloadButton
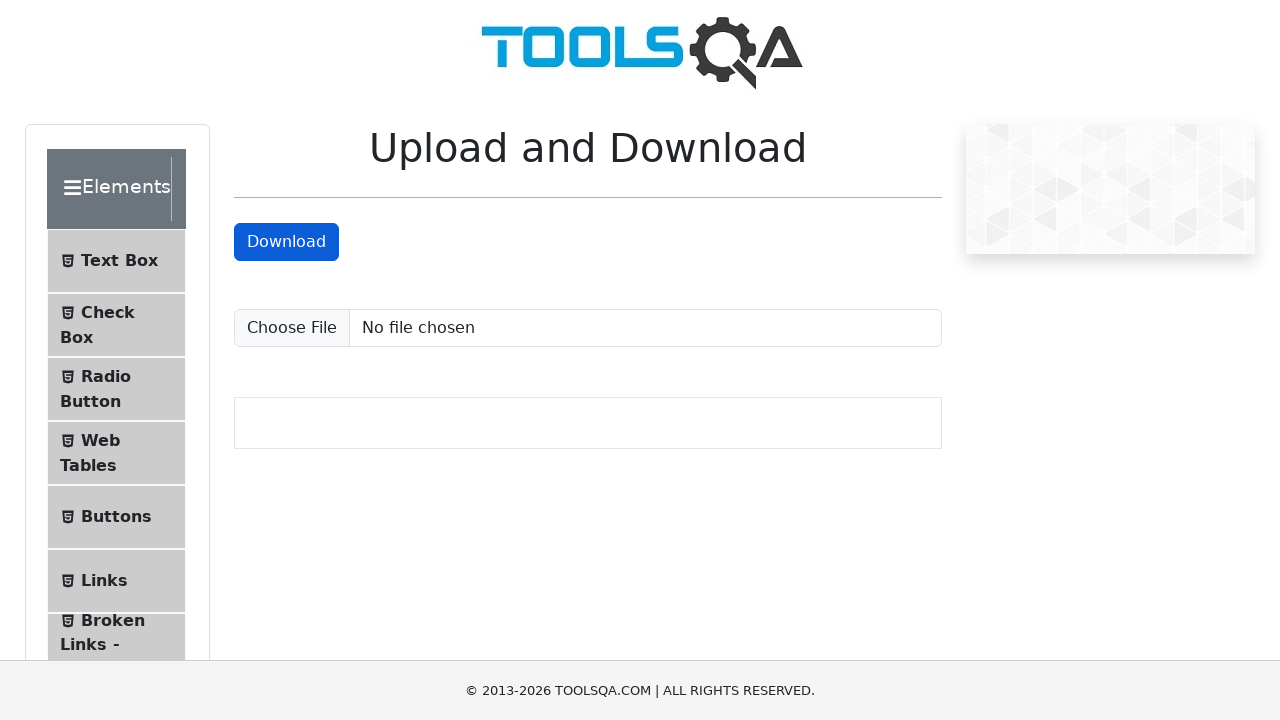

Waited 3 seconds for file download to complete
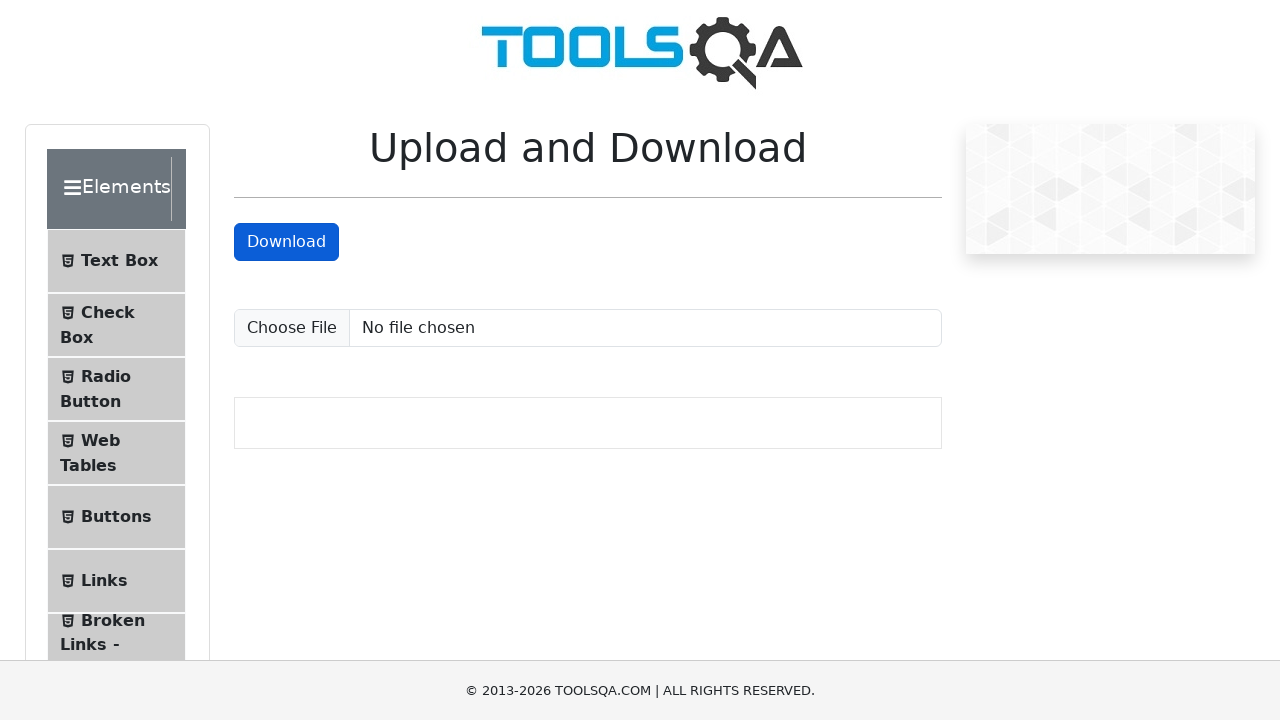

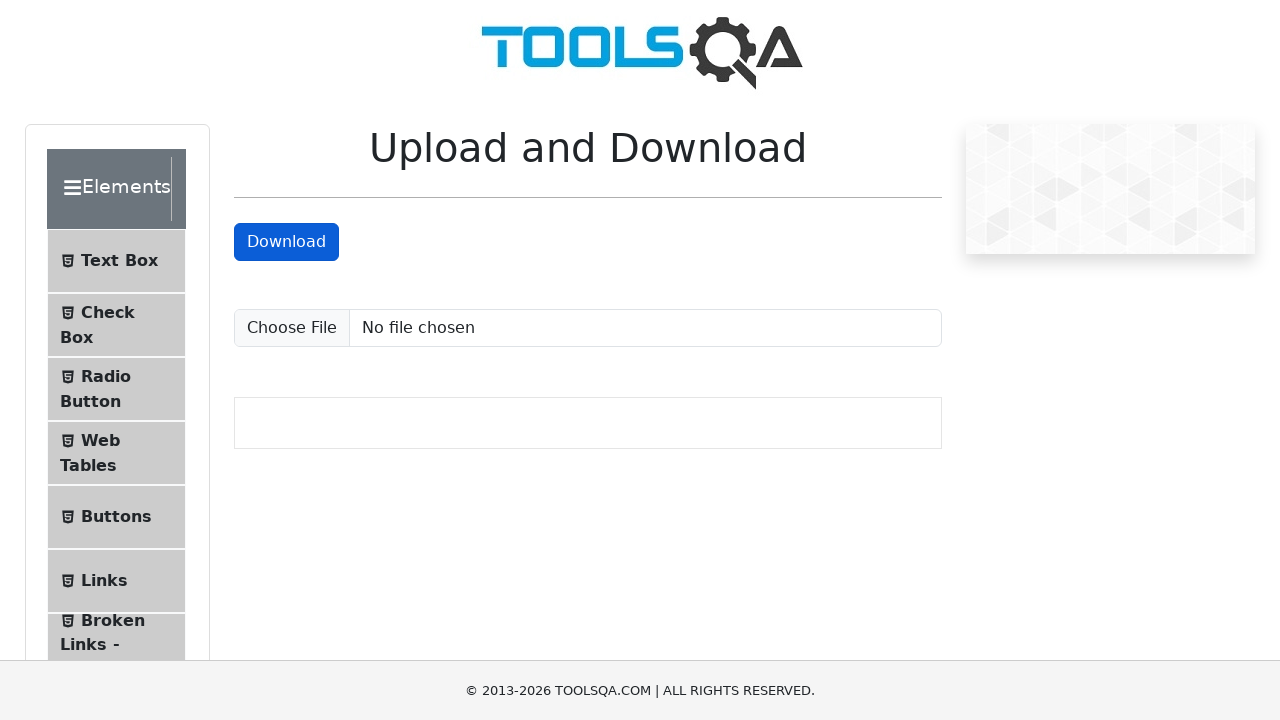